Tests keyboard input functionality by clicking on an input field, typing text, and verifying the displayed result

Starting URL: https://the-internet.herokuapp.com/key_presses

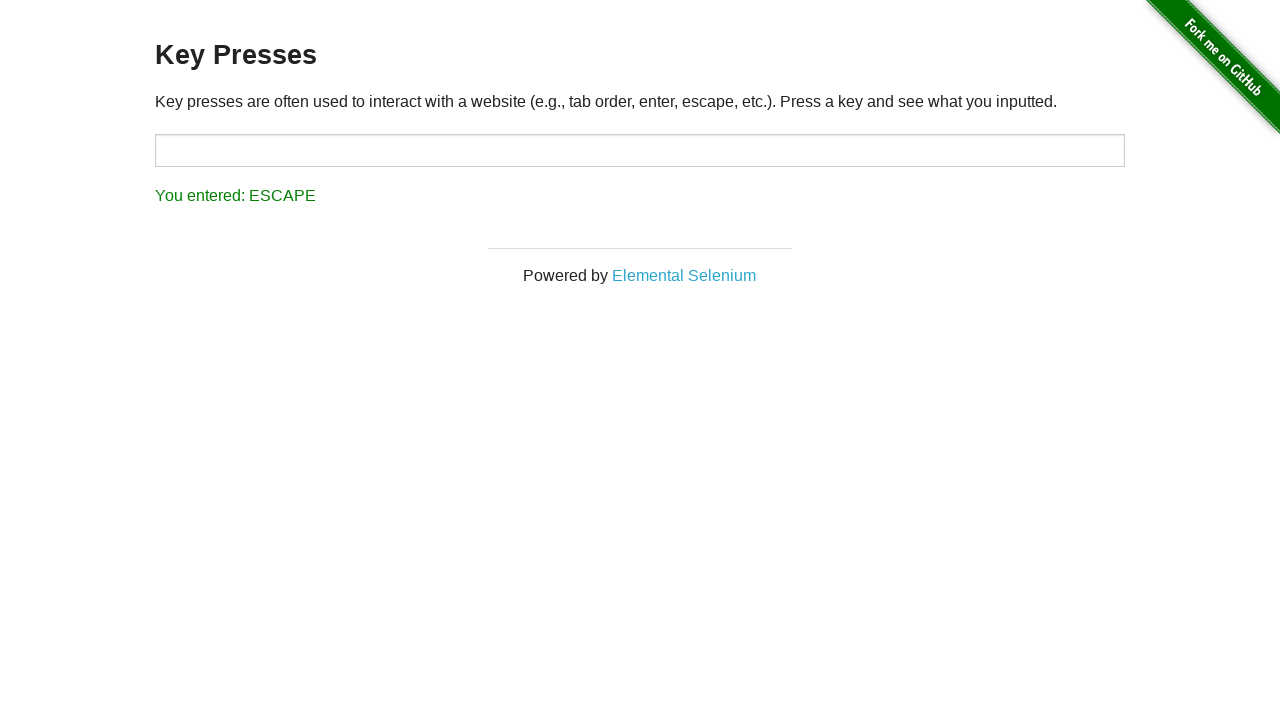

Clicked on the input target field at (640, 150) on xpath=//*[@id="target"]
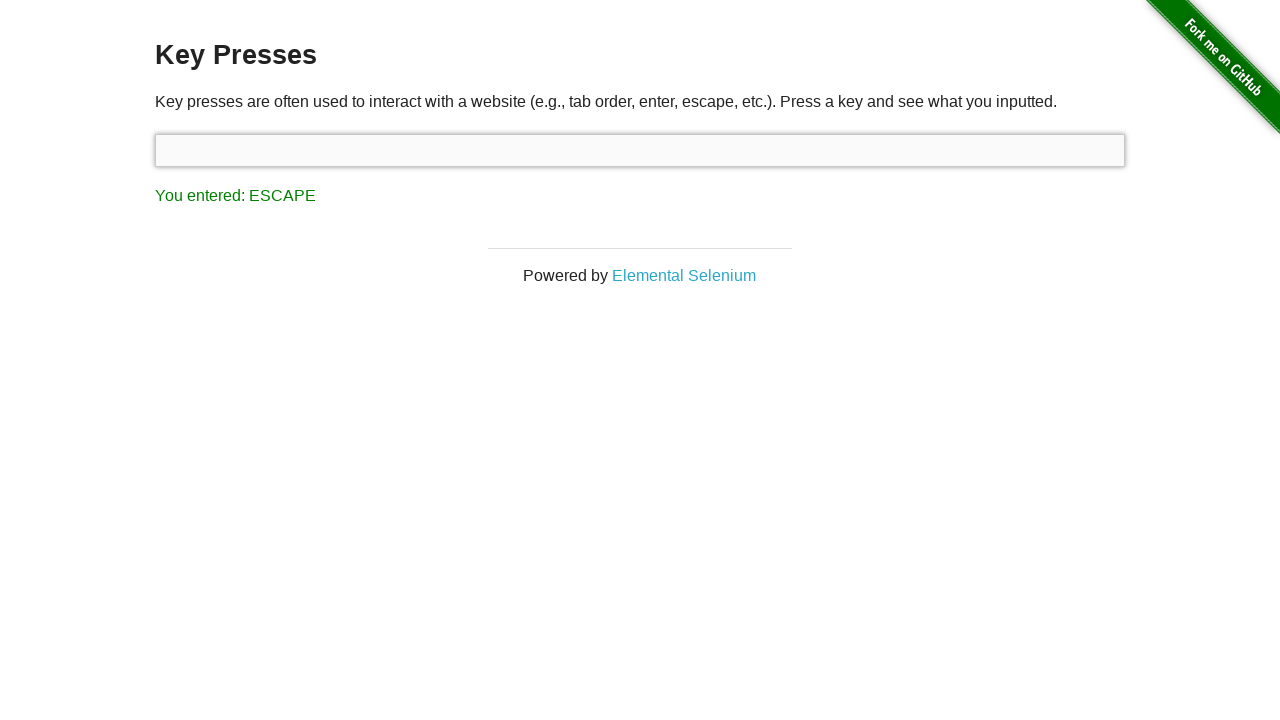

Typed 'Russ' into the input field
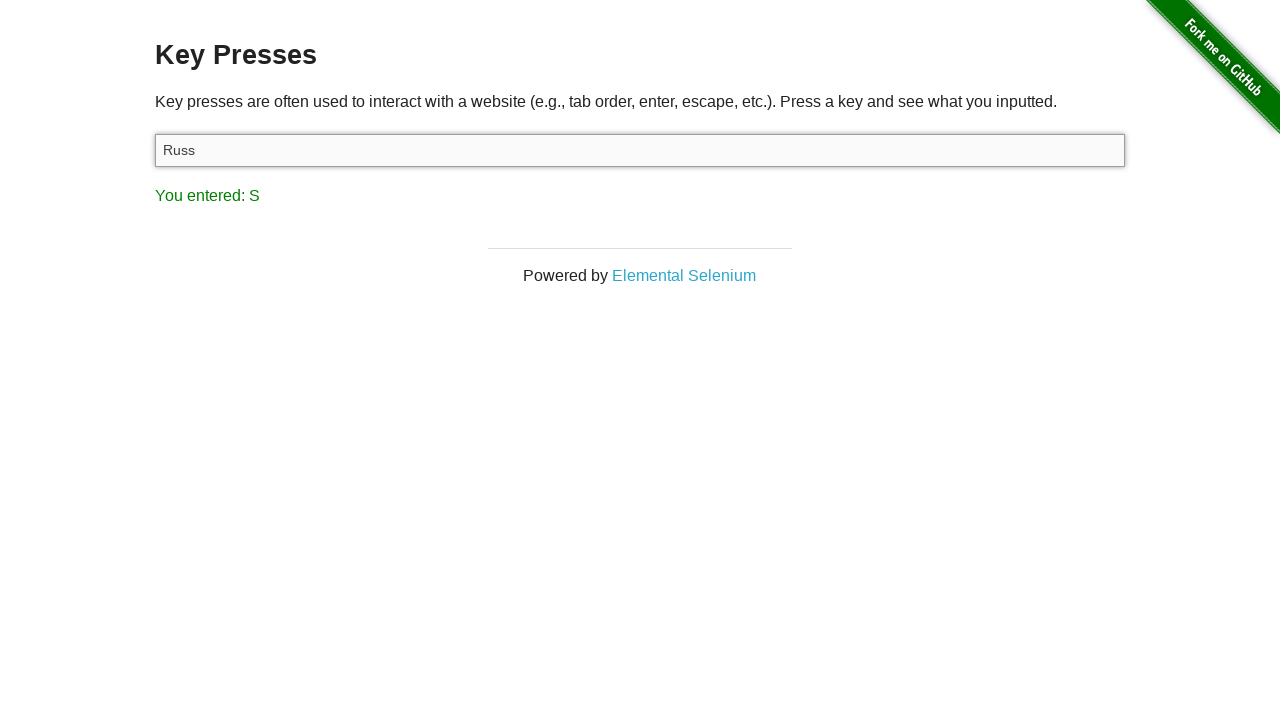

Result element appeared after keyboard input
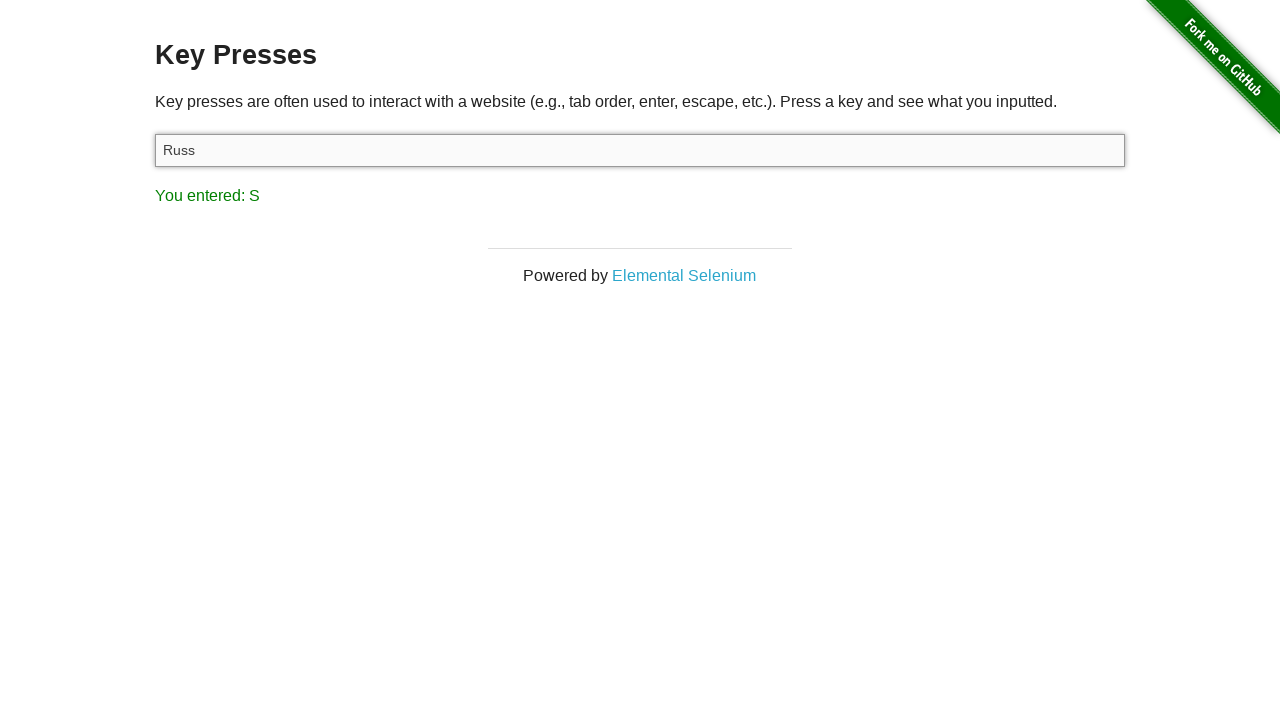

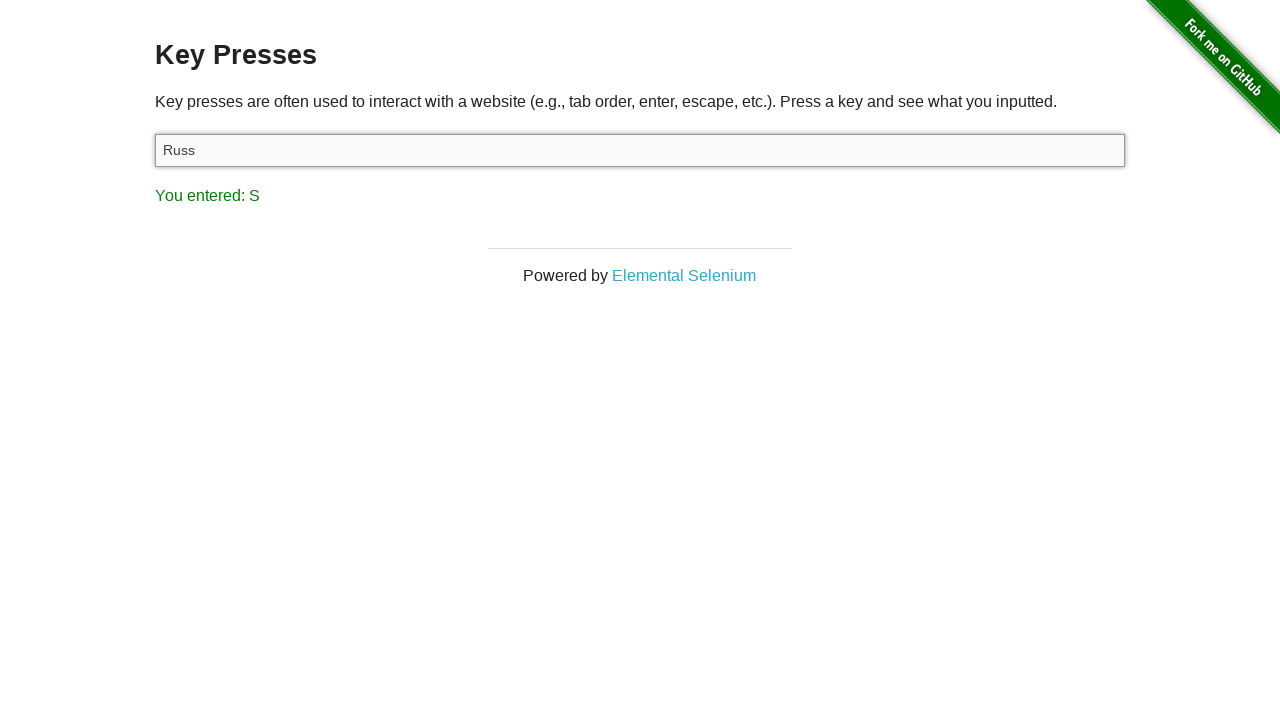